Tests drag and drop functionality by dragging a draggable element and dropping it onto a droppable target area

Starting URL: https://jqueryui.com/resources/demos/droppable/default.html

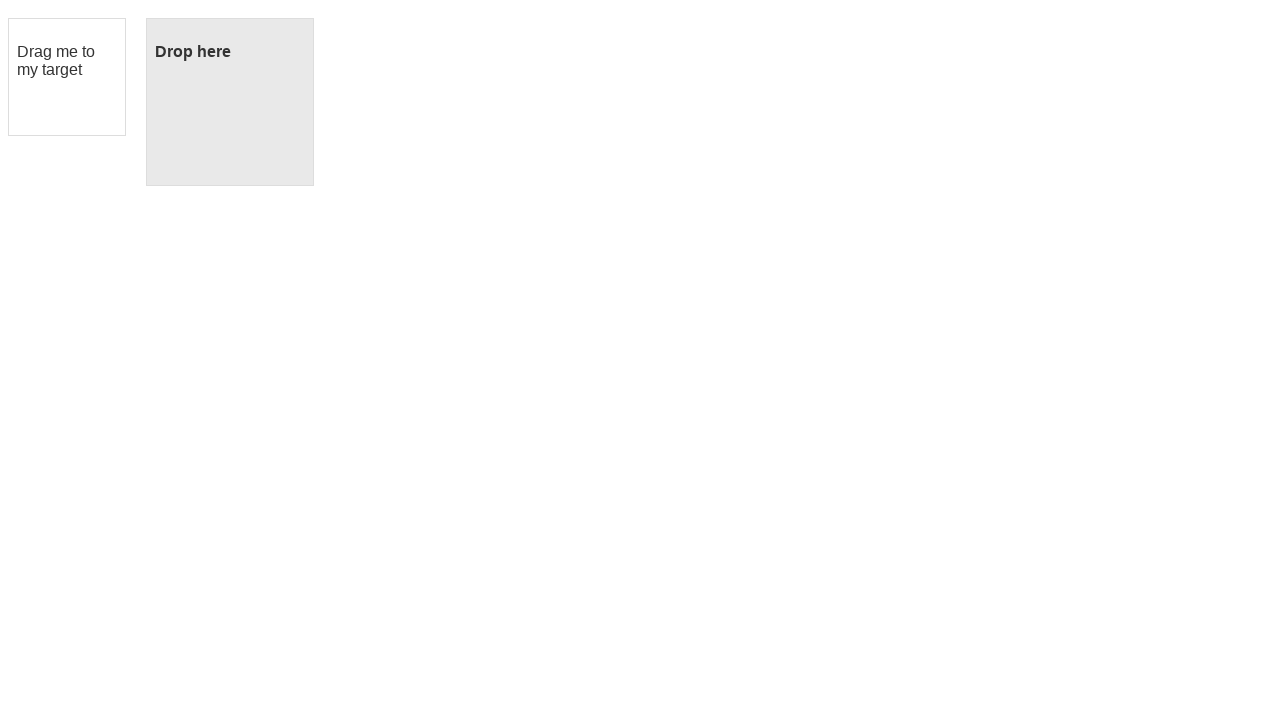

Located the draggable element with id 'draggable'
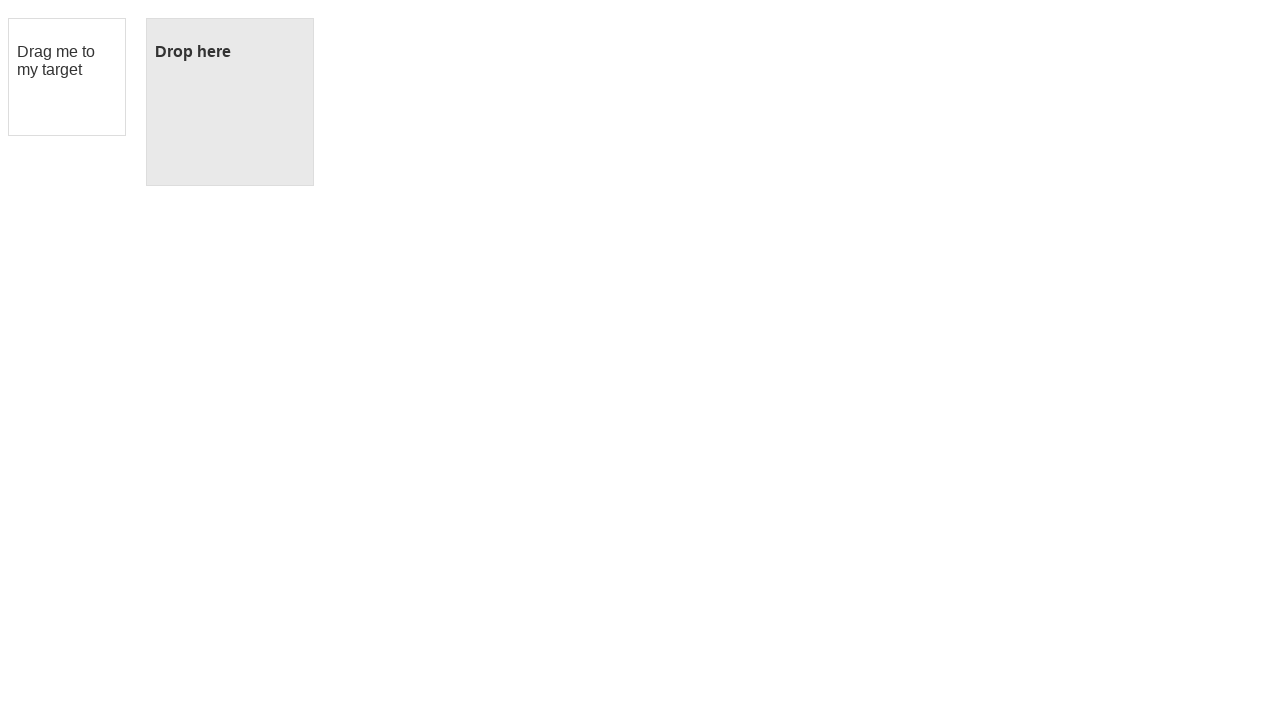

Located the droppable target element with id 'droppable'
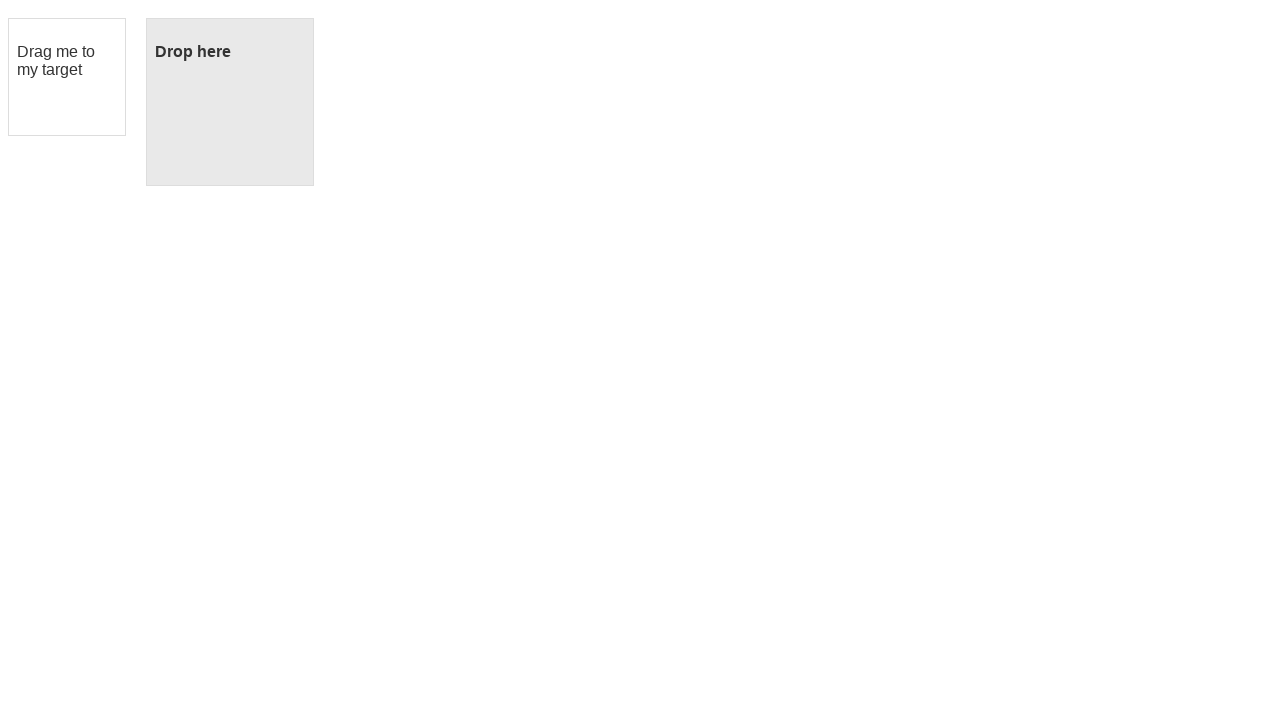

Successfully dragged the draggable element and dropped it onto the droppable target at (230, 102)
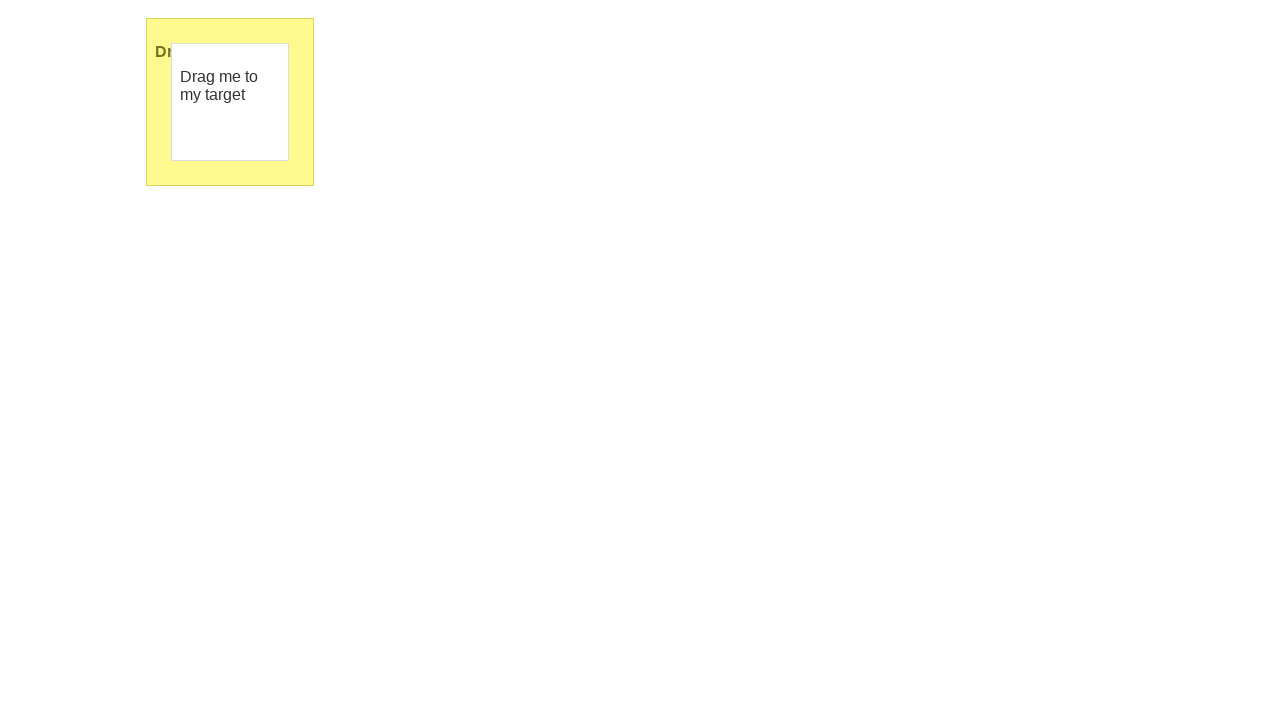

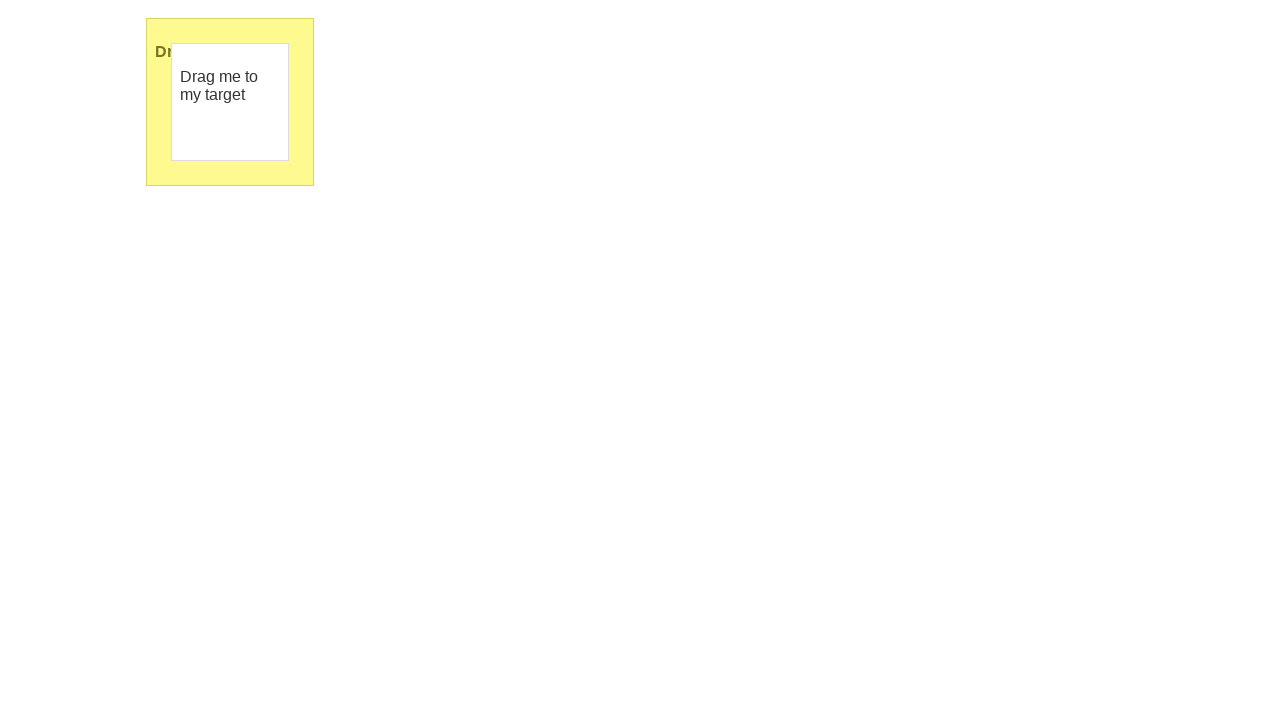